Tests alert handling functionality by triggering a prompt alert, entering text, and dismissing it

Starting URL: https://www.leafground.com/alert.xhtml

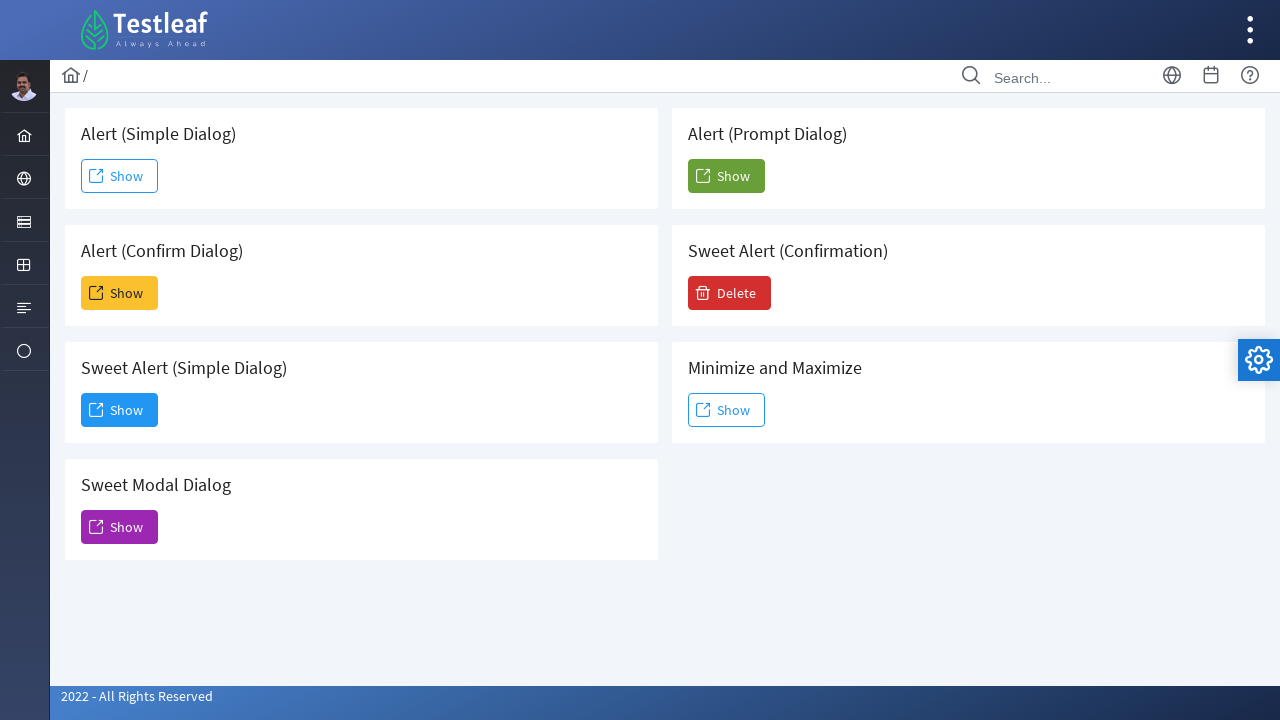

Clicked button to trigger prompt alert at (726, 176) on button#j_idt88\:j_idt104
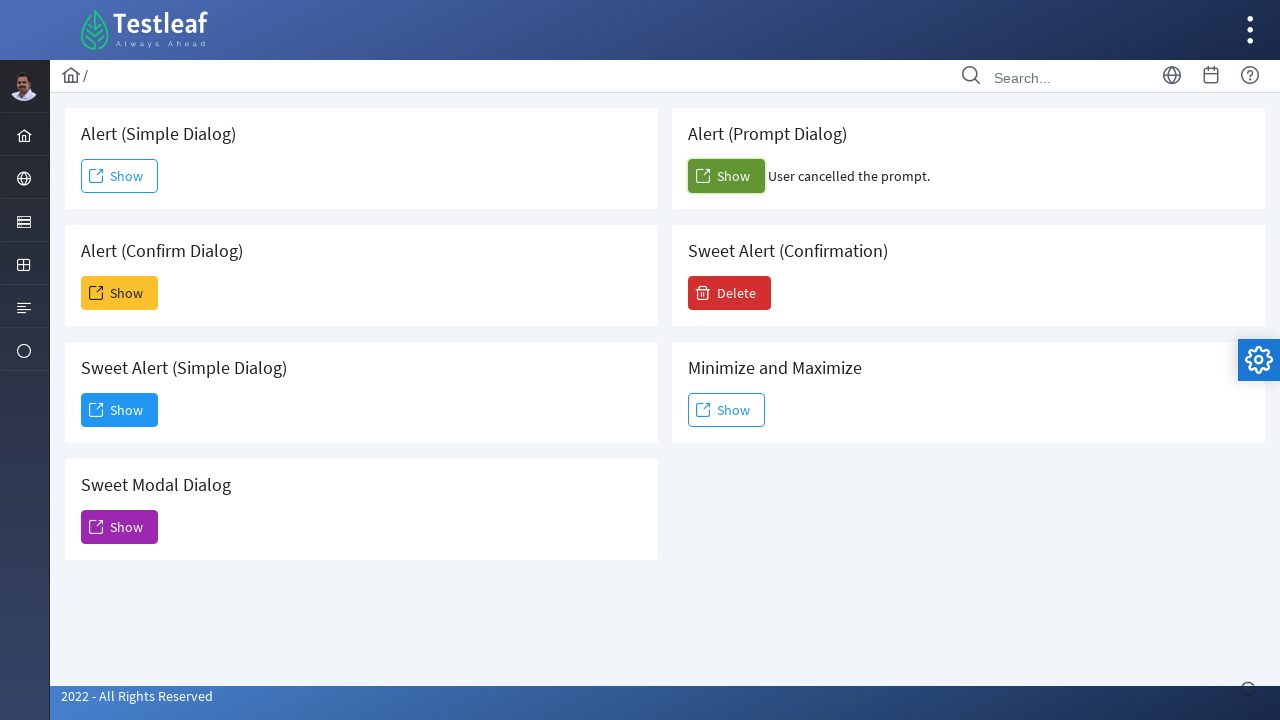

Set up dialog handler to dismiss alert
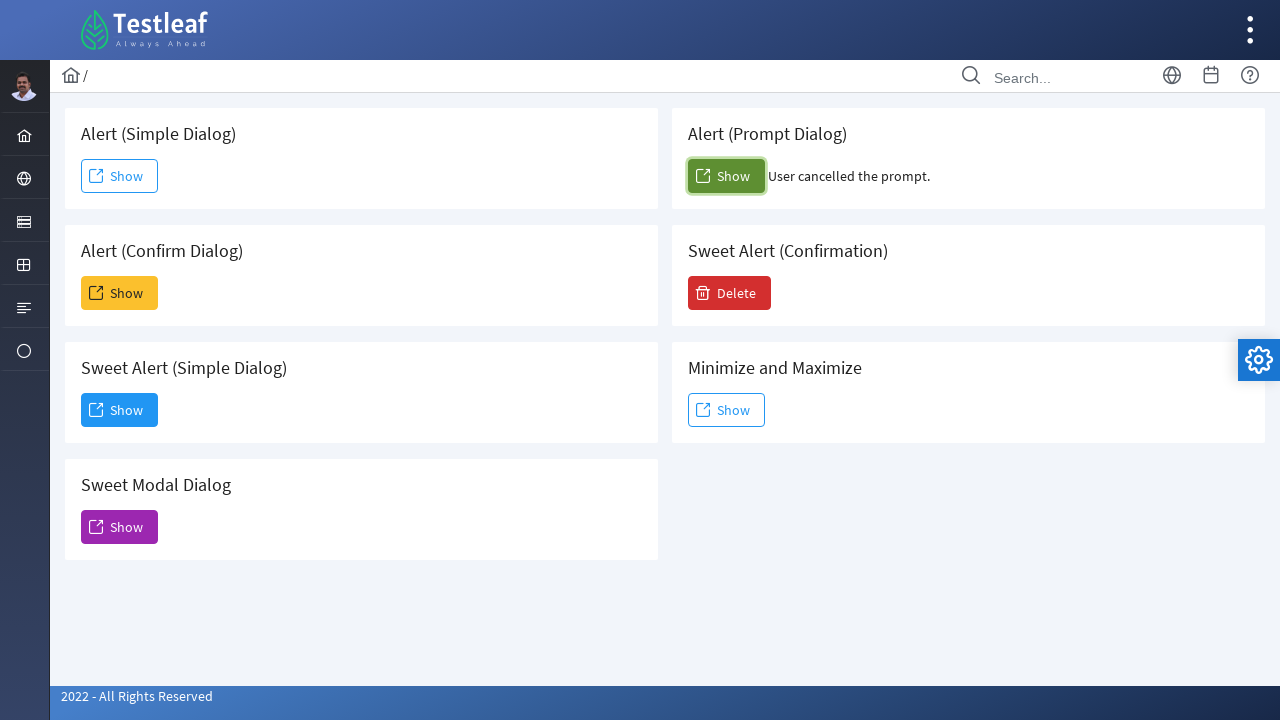

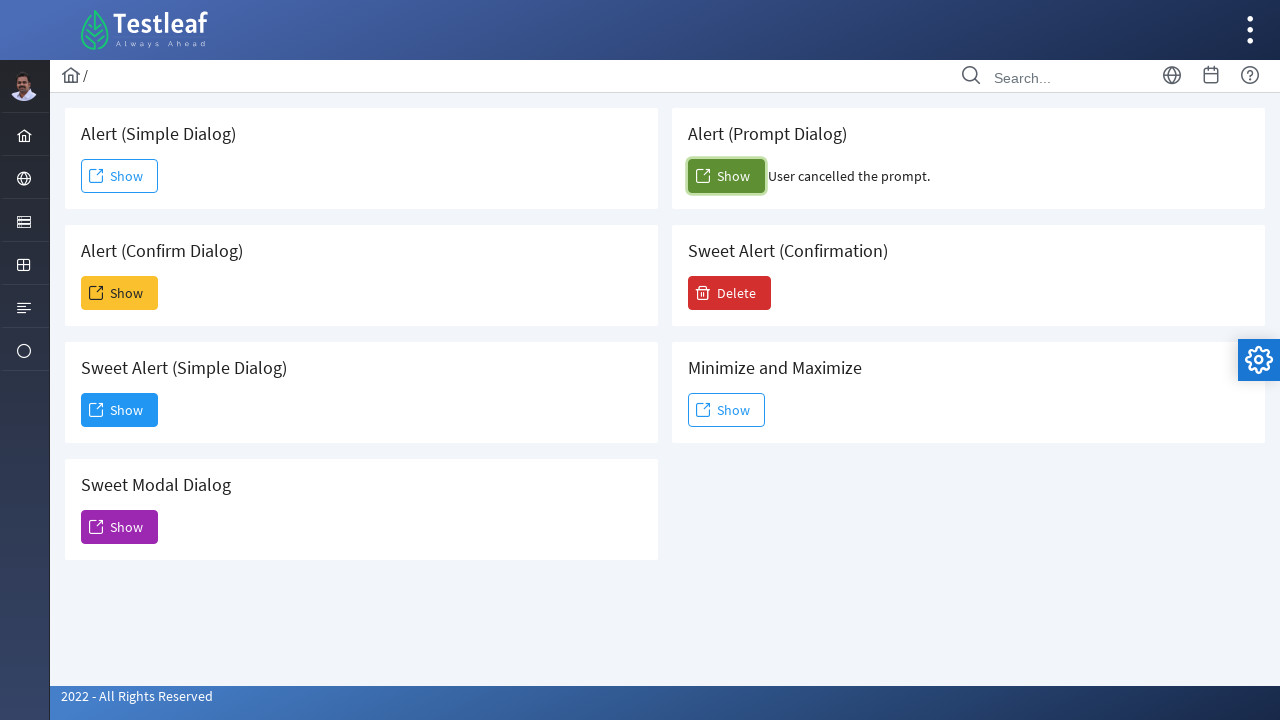